Tests JavaScript alert handling by clicking a button that triggers an alert dialog, accepting the alert, and verifying the result message is displayed correctly on the page.

Starting URL: http://the-internet.herokuapp.com/javascript_alerts

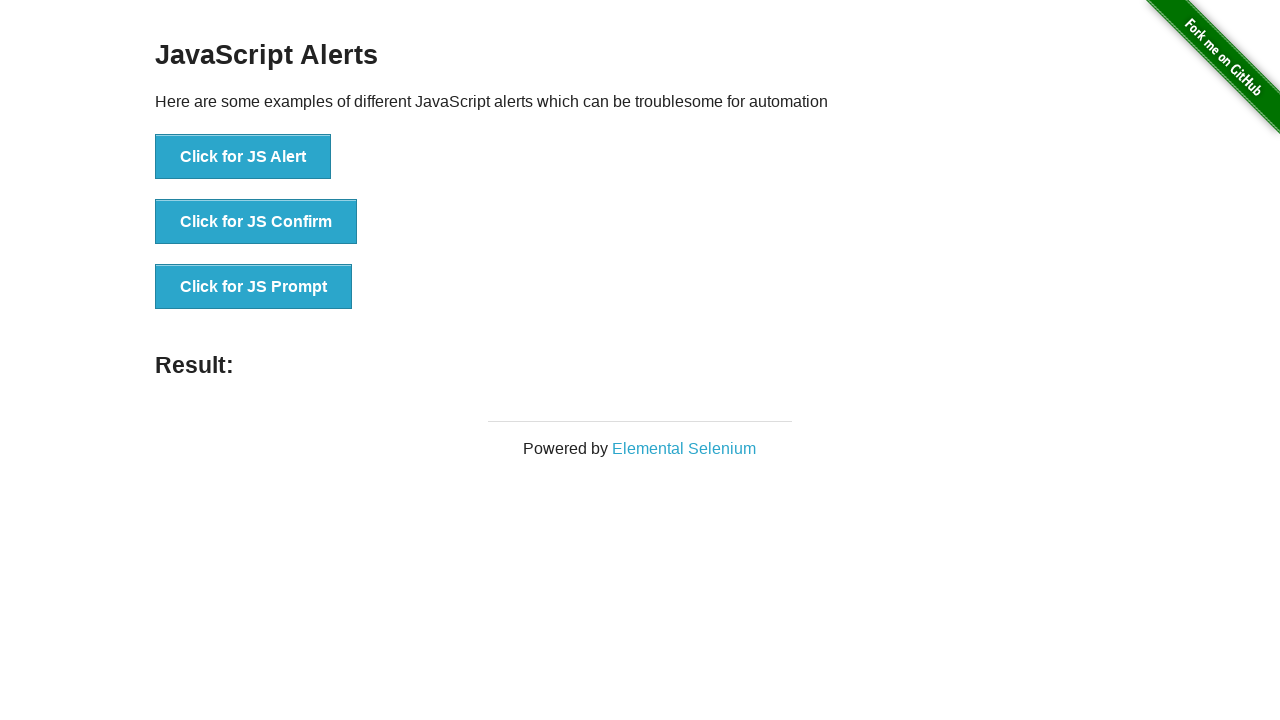

Clicked the first button to trigger JavaScript alert at (243, 157) on ul > li:nth-child(1) > button
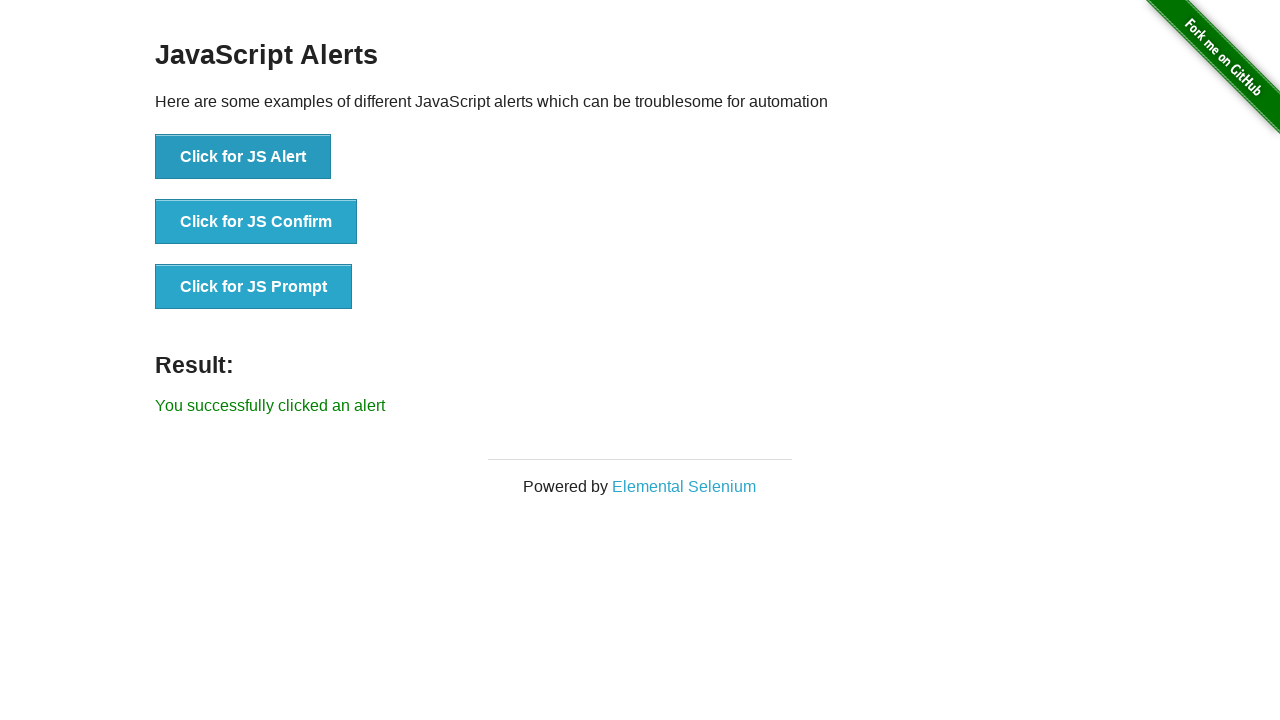

Set up dialog handler to accept alerts
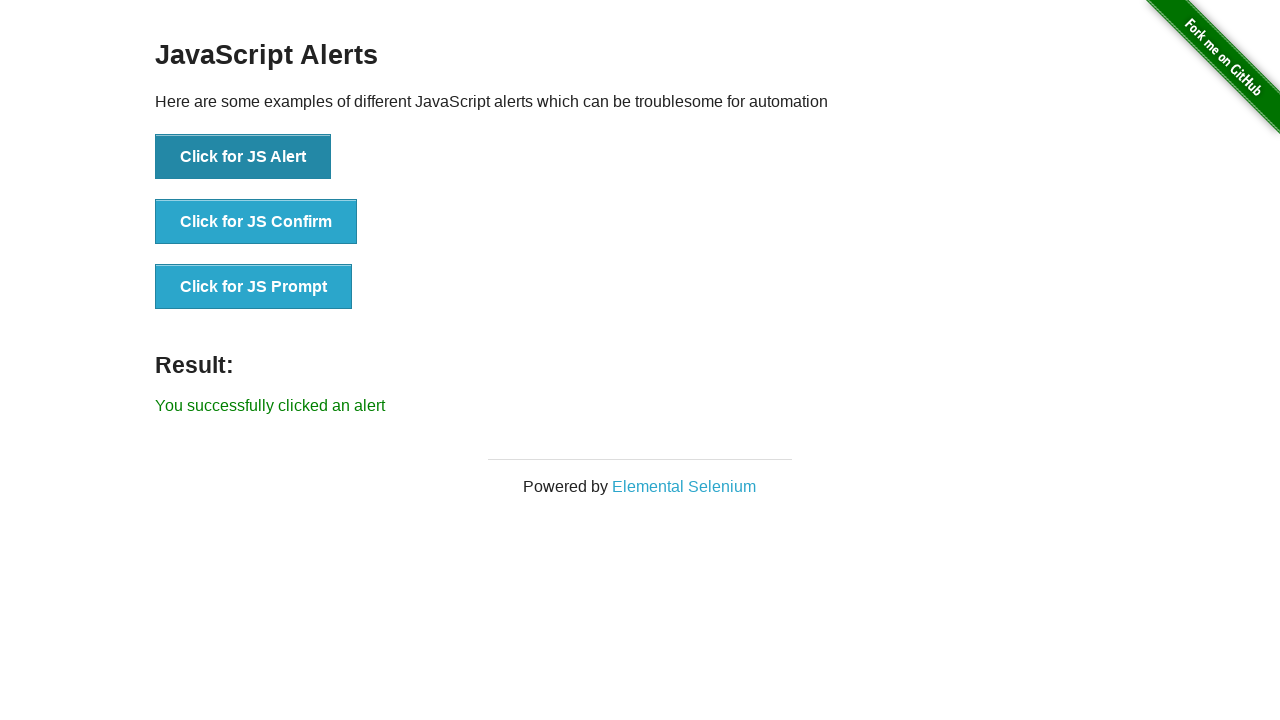

Result message element loaded
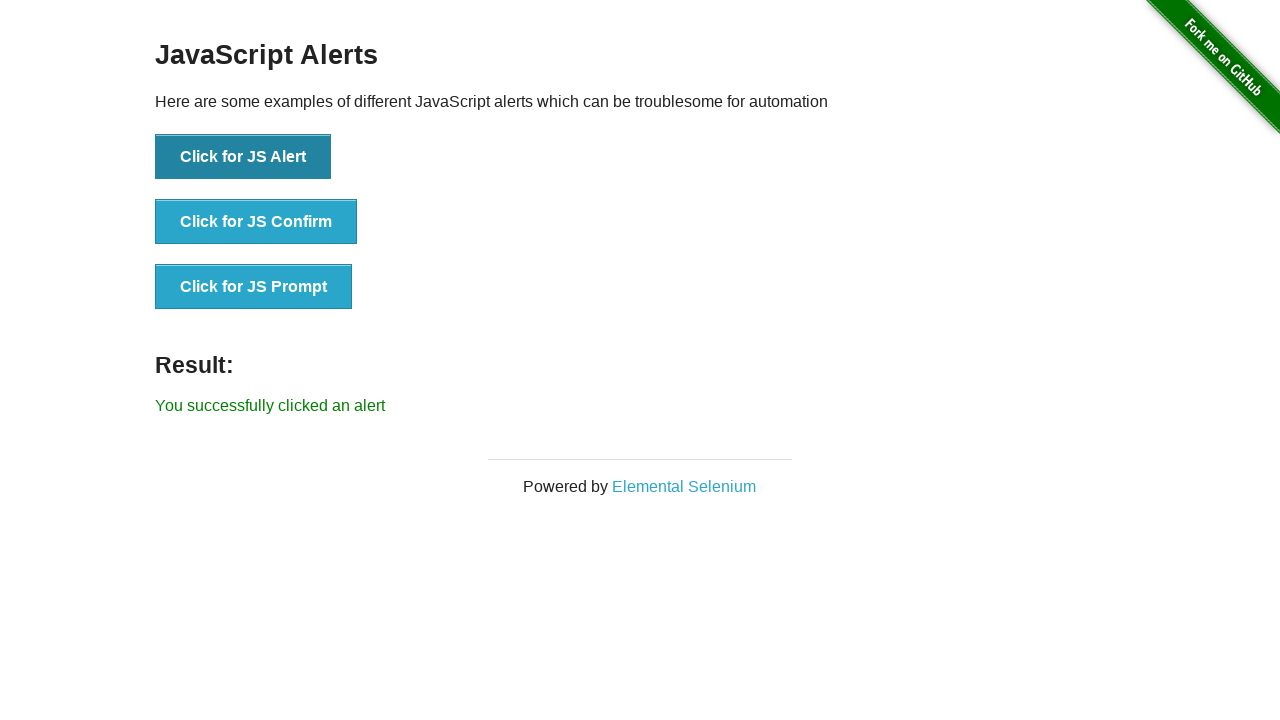

Retrieved result text: 'You successfully clicked an alert'
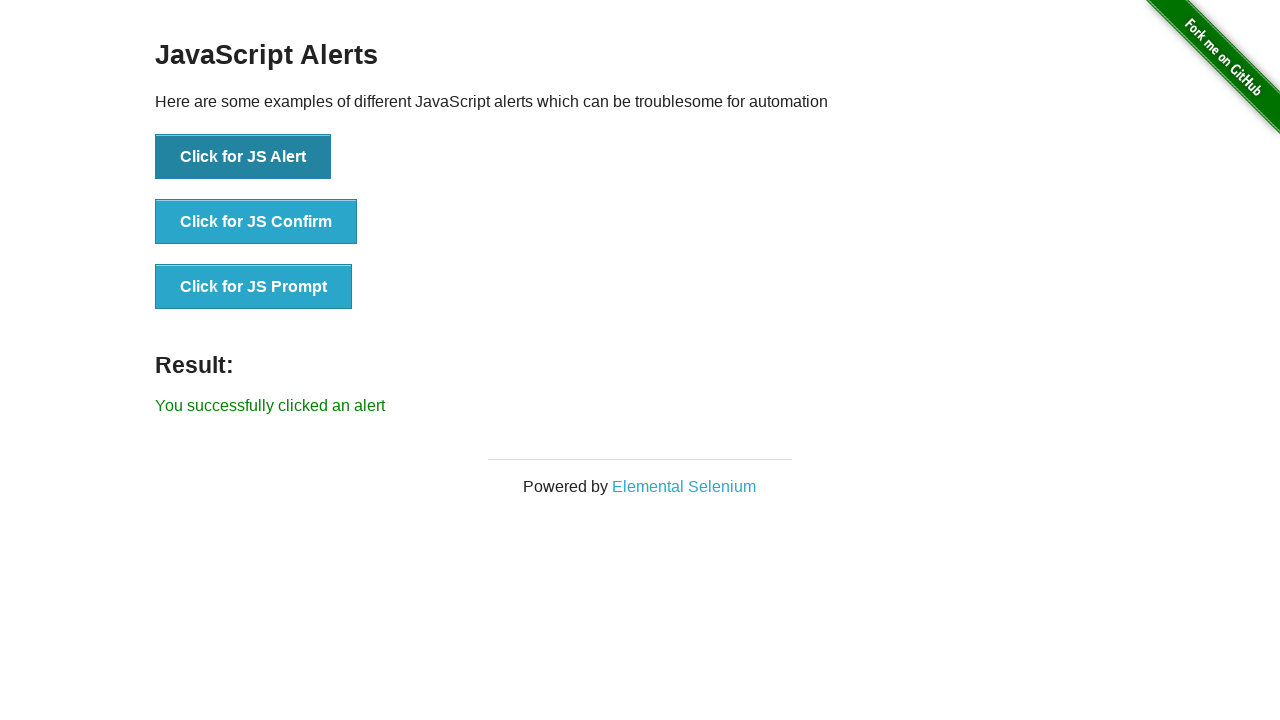

Verified result text matches expected alert success message
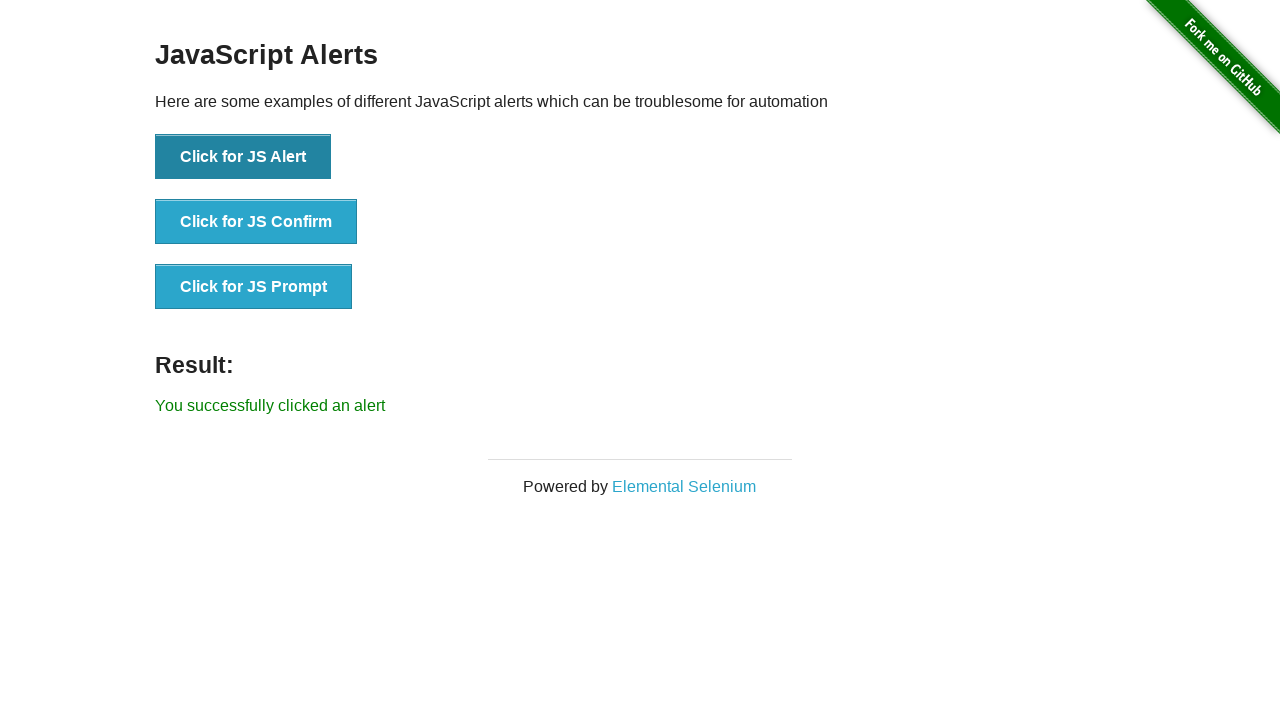

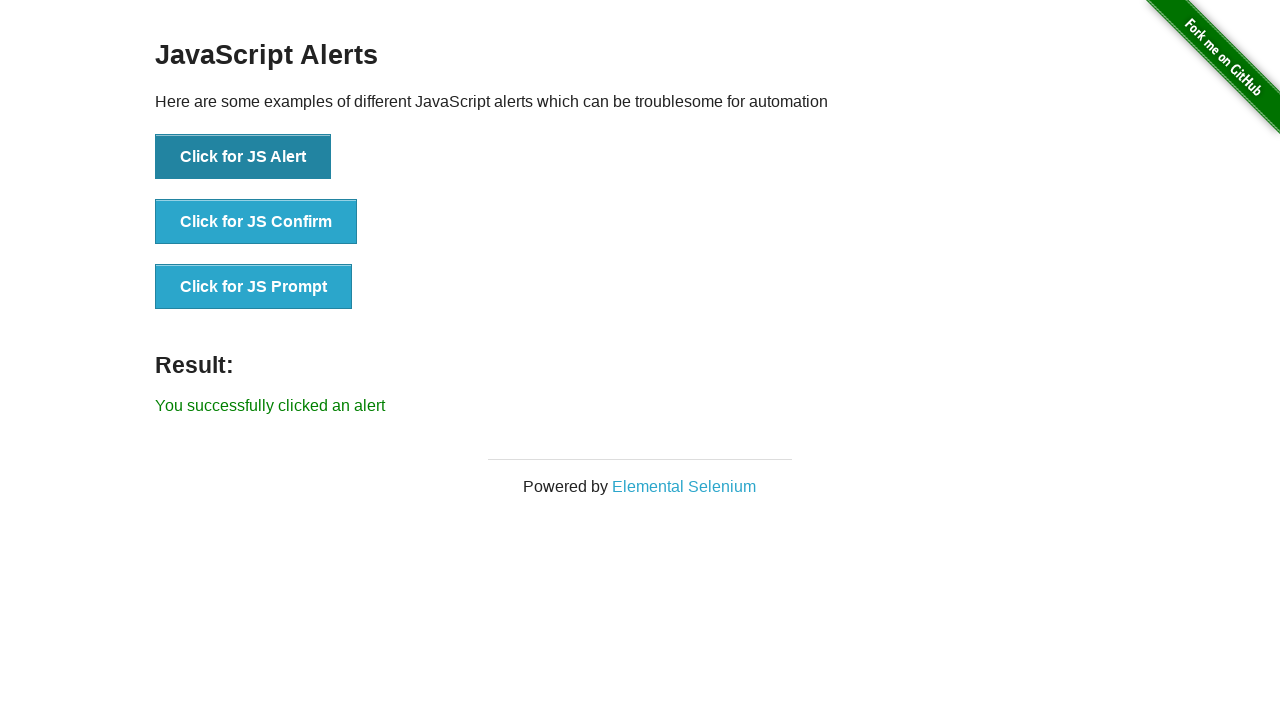